Tests iframe interaction on Rediff.com by switching to the money iframe, entering a stock search query for "Tata", and clicking the search button.

Starting URL: https://www.rediff.com/

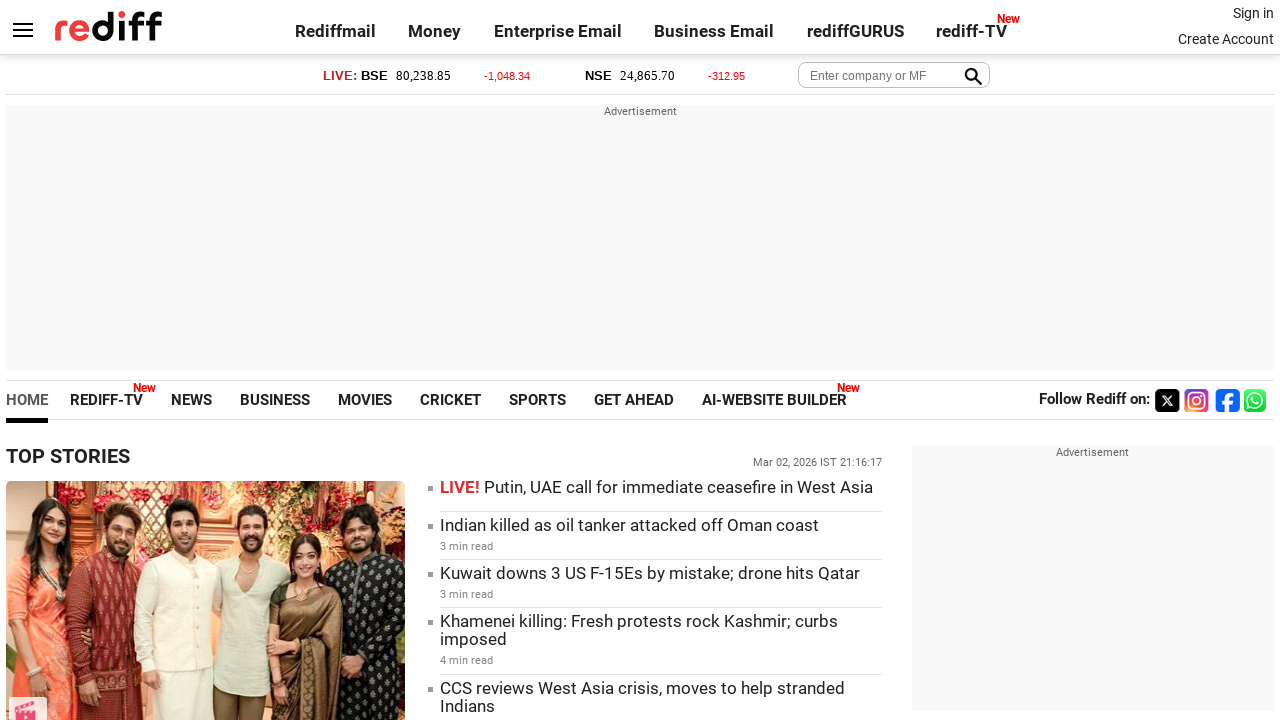

Located money iframe by name attribute
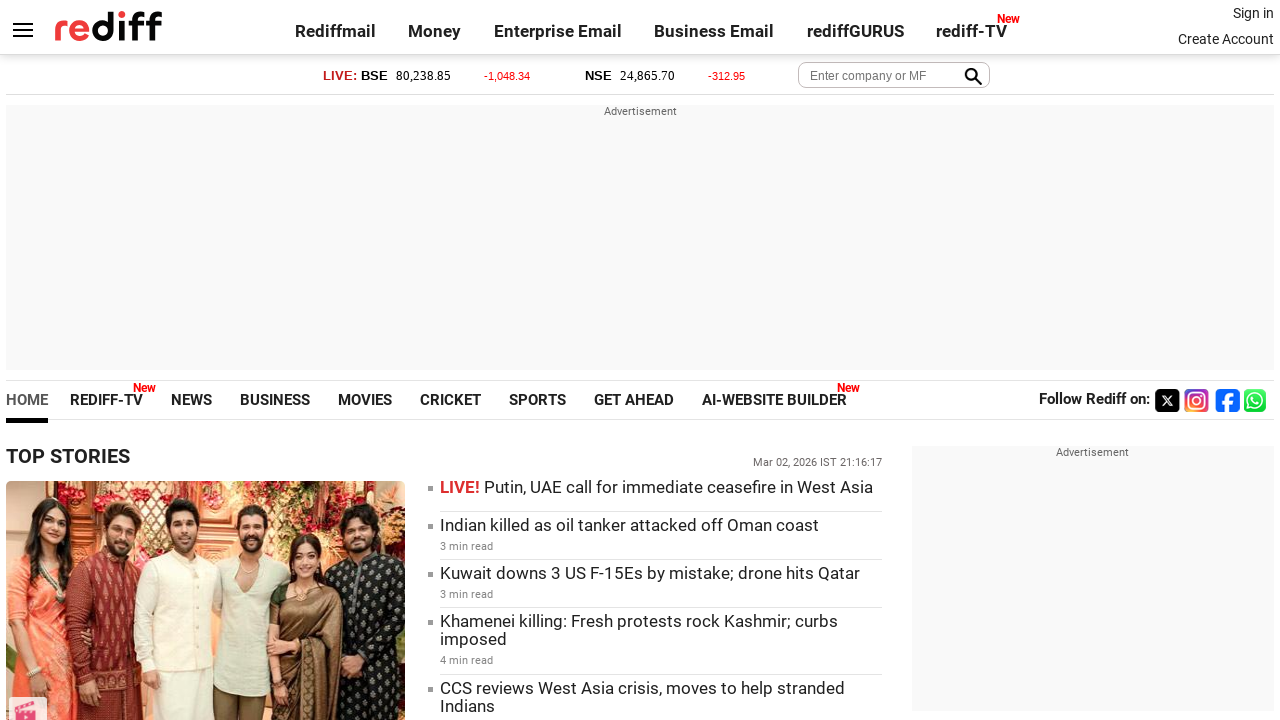

Entered 'Tata' stock symbol in search field on iframe[name='moneyiframe'] >> internal:control=enter-frame >> #query
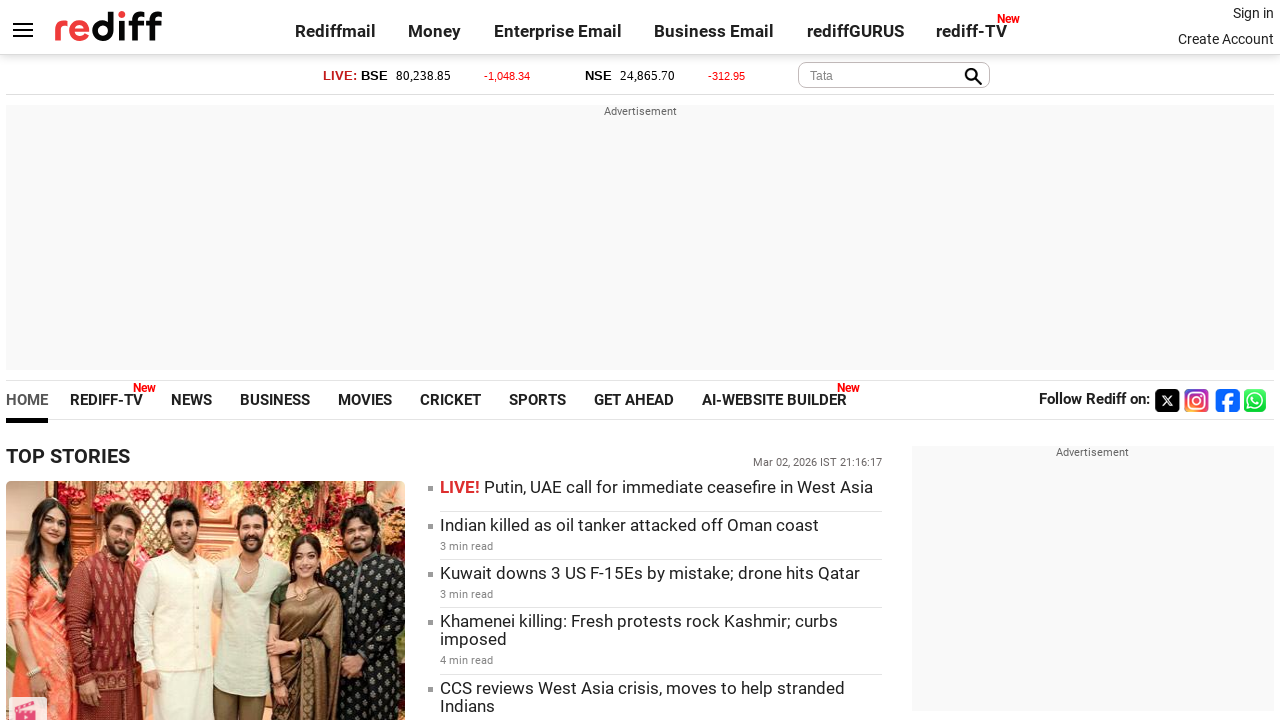

Clicked search/get quote button to search for Tata stock at (969, 76) on iframe[name='moneyiframe'] >> internal:control=enter-frame >> input.getqbtn
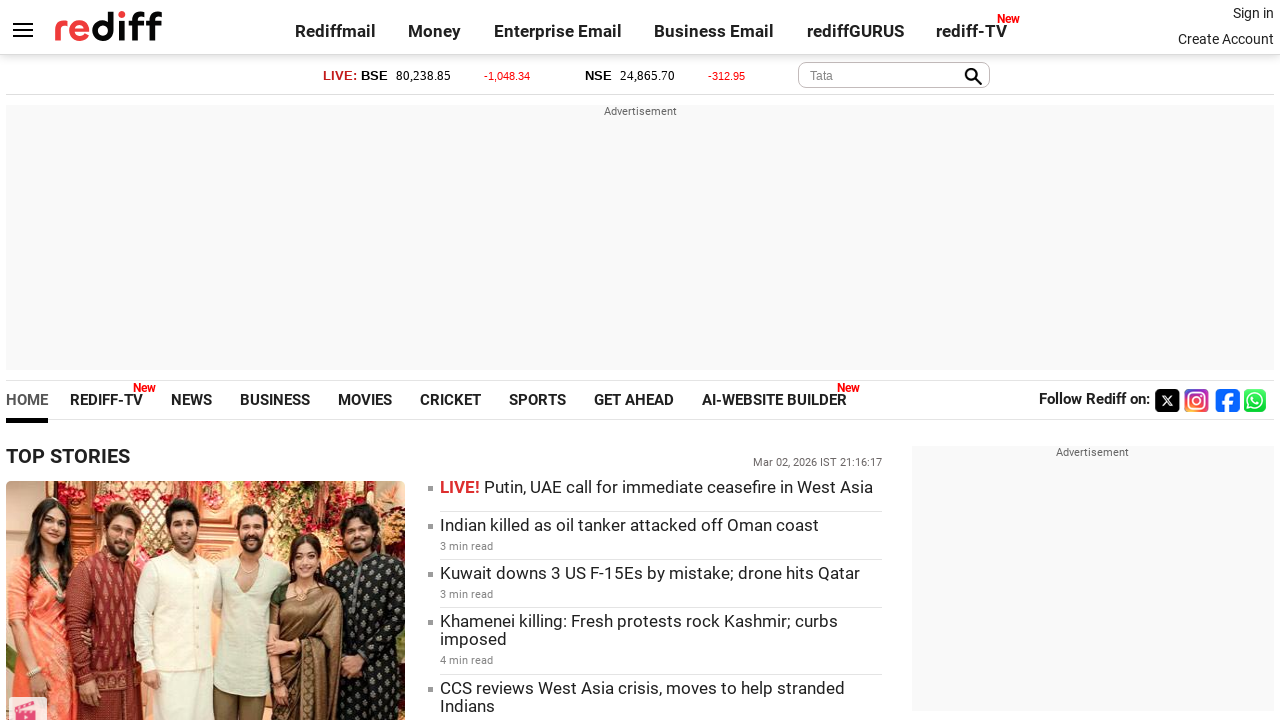

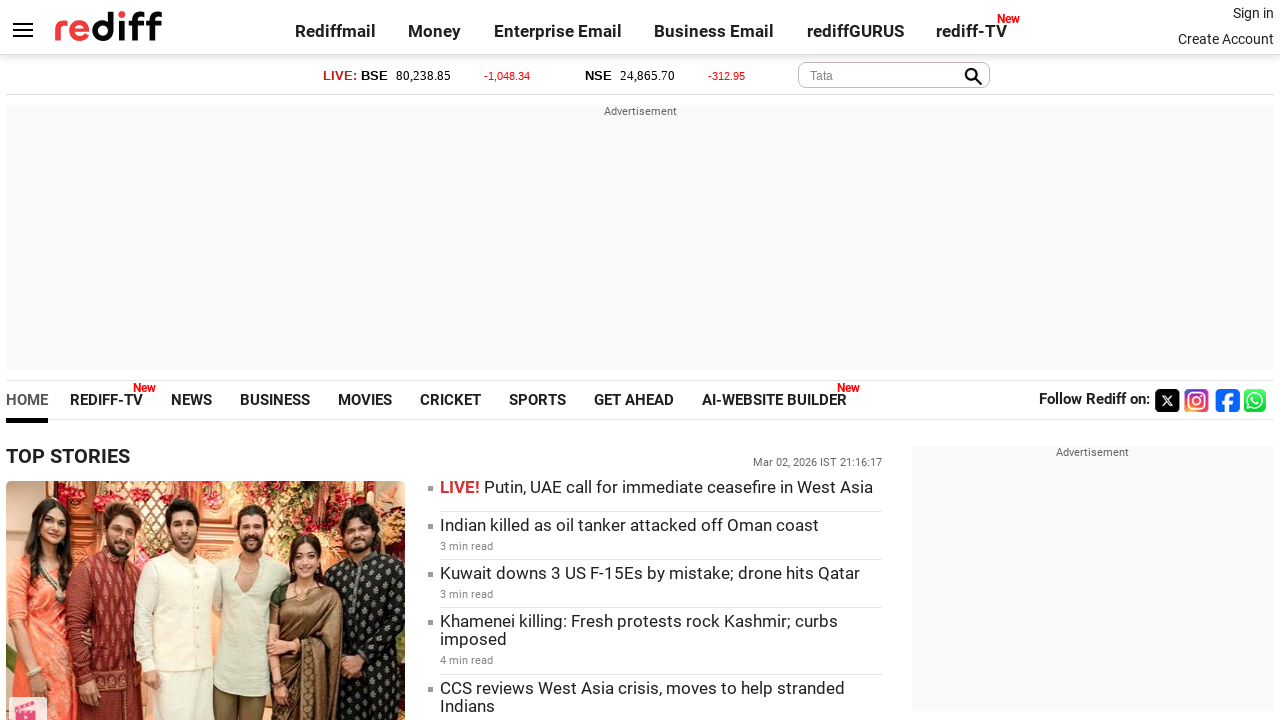